Tests JavaScript confirm dialog by clicking the second button, dismissing the alert, and verifying the result message

Starting URL: https://the-internet.herokuapp.com/javascript_alerts

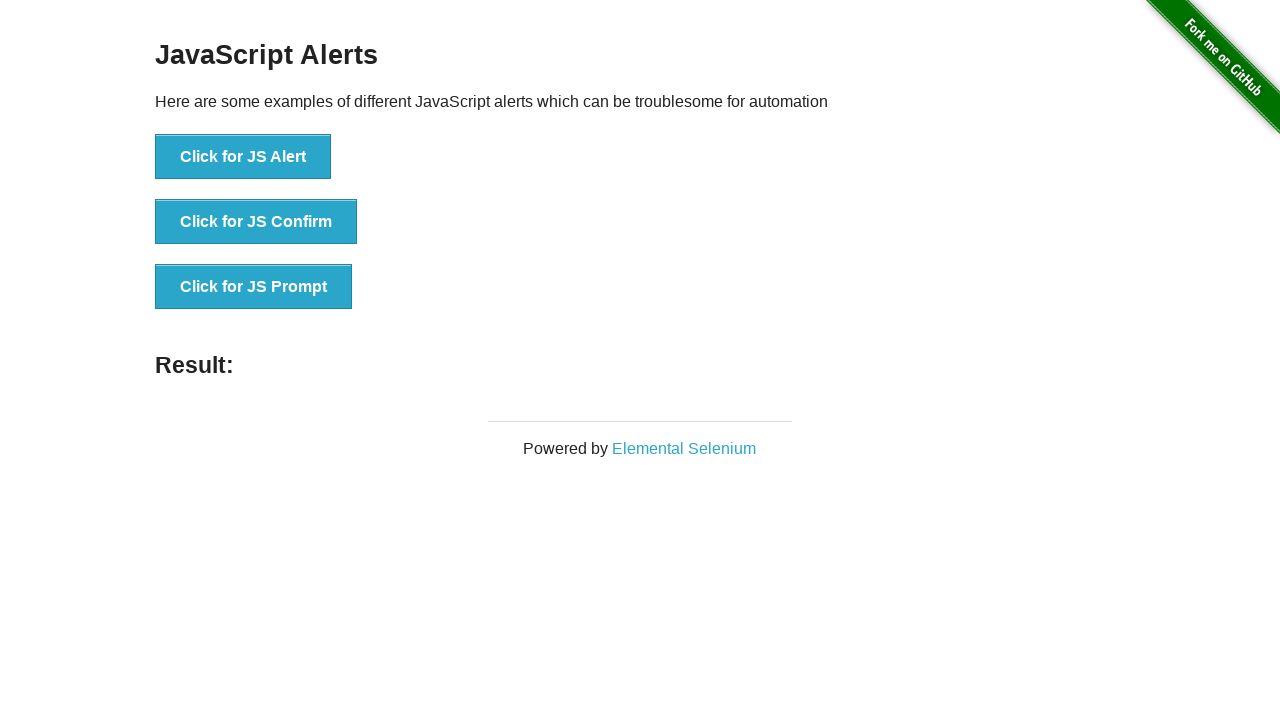

Clicked the button to trigger JavaScript confirm dialog at (256, 222) on button[onclick='jsConfirm()']
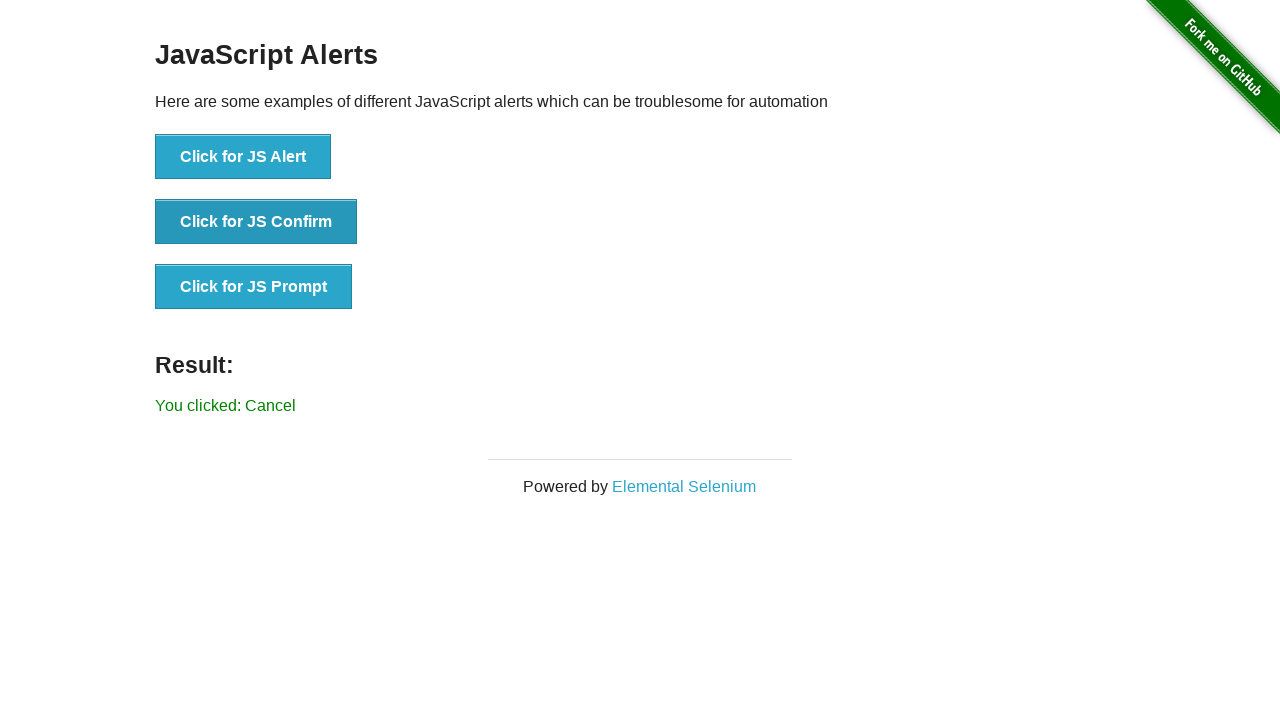

Set up dialog handler to dismiss the confirm alert
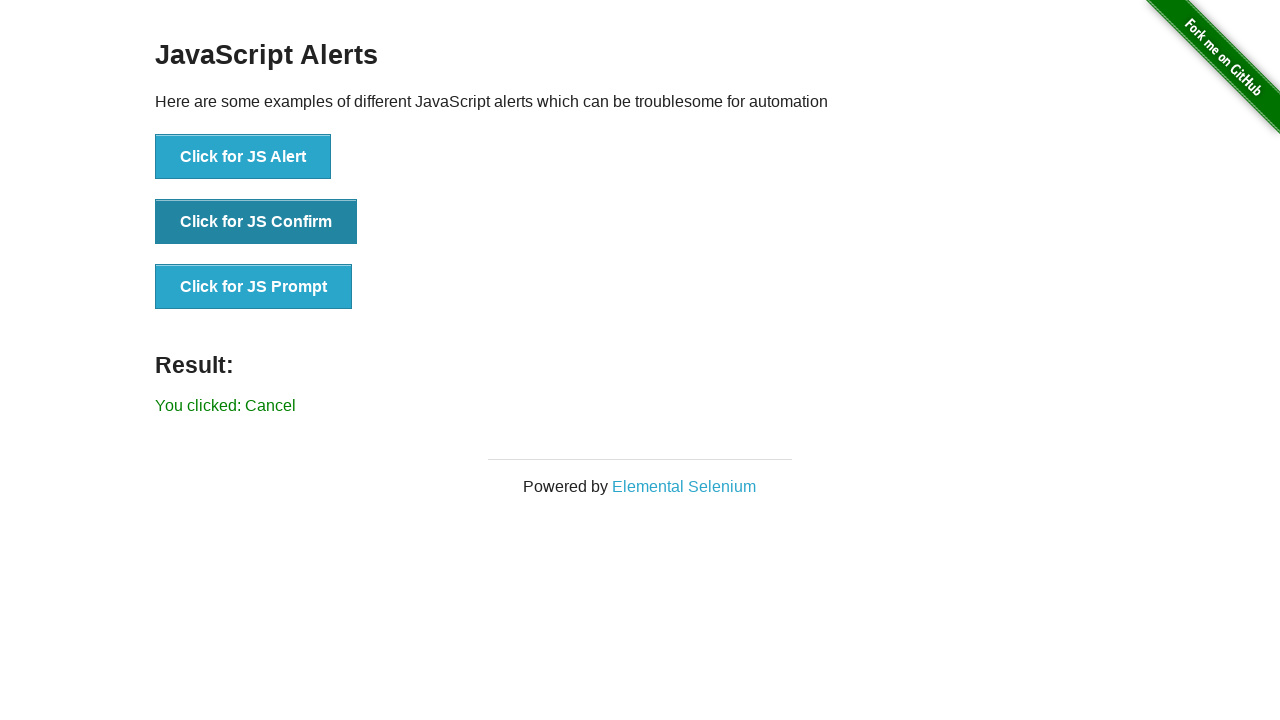

Retrieved result message text content
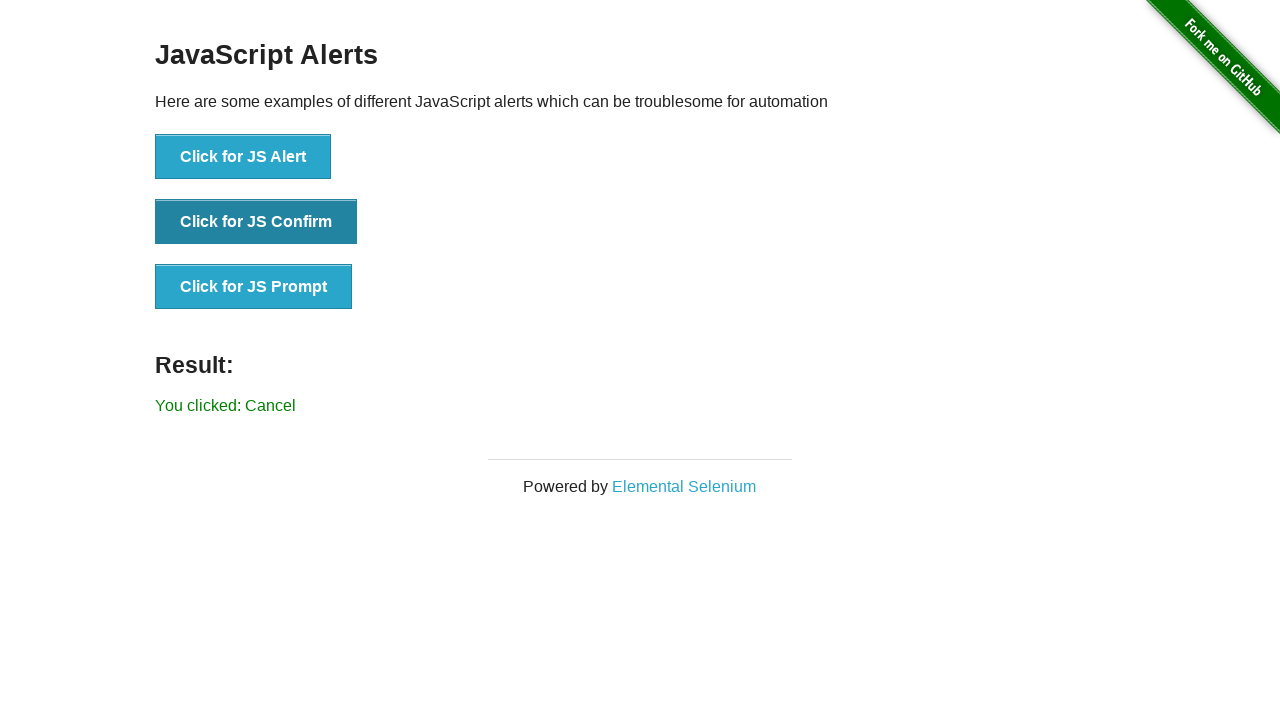

Verified that result message does not contain 'successfuly'
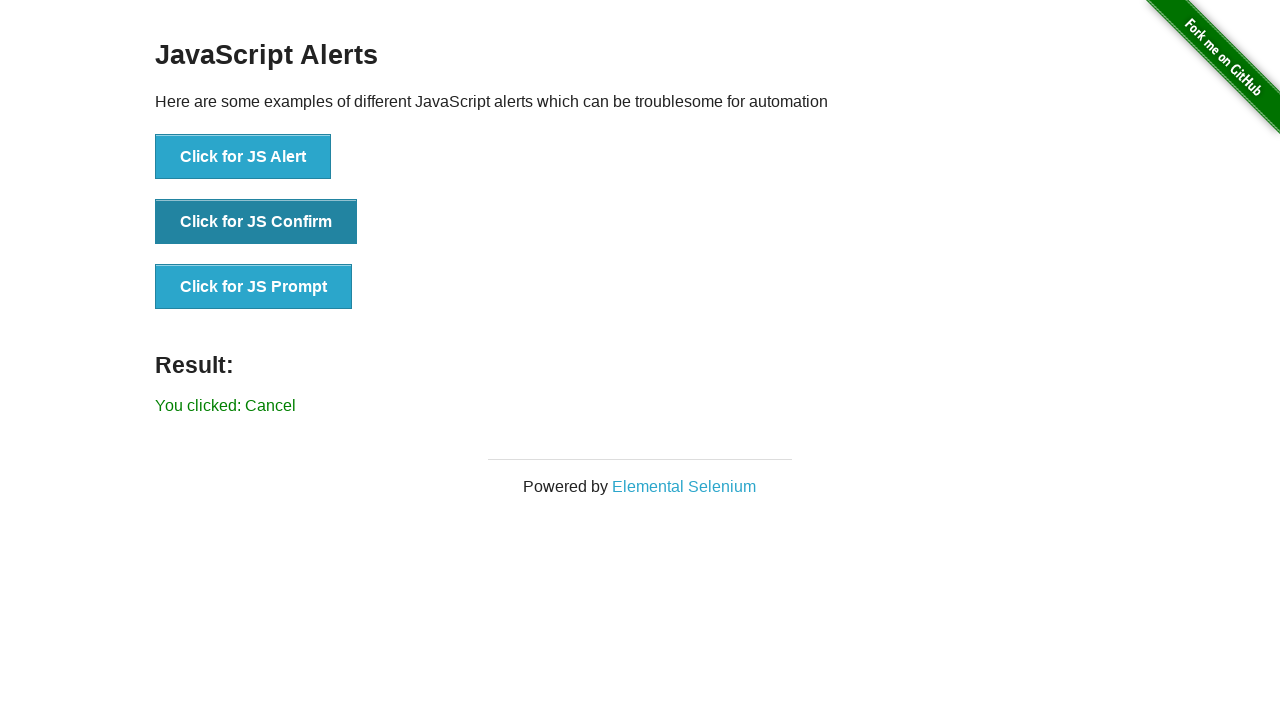

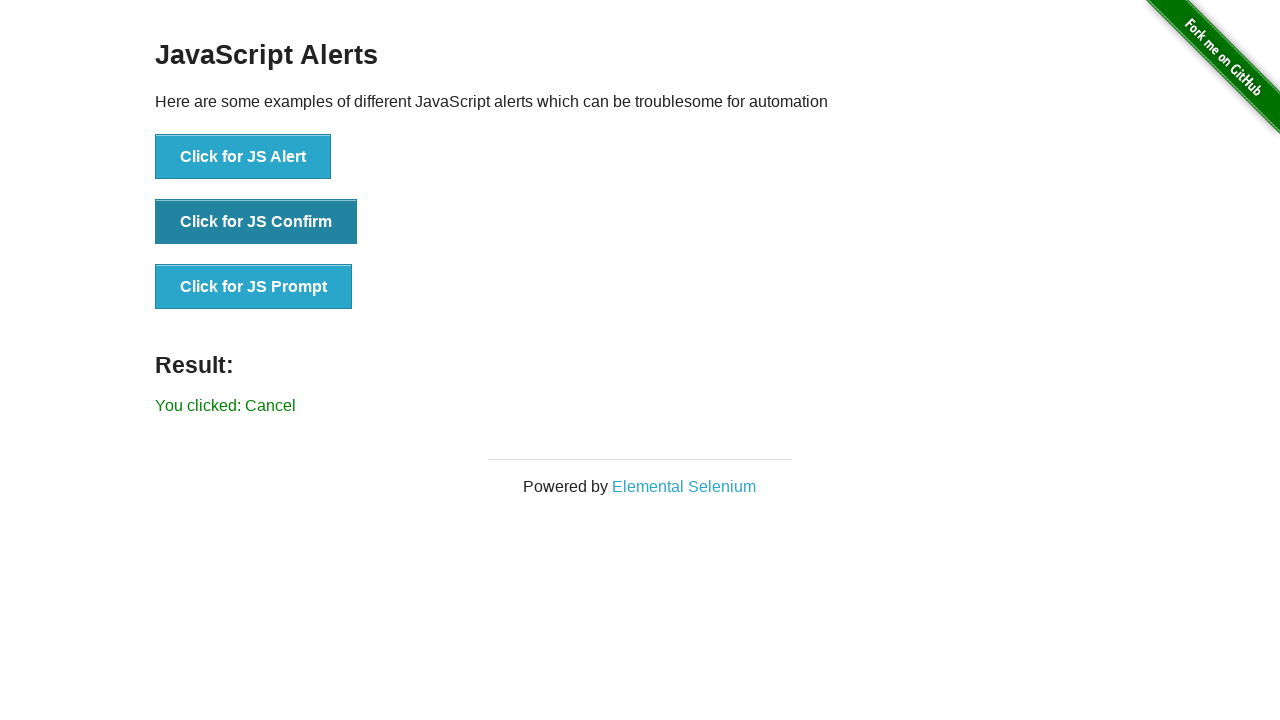